Navigates to Rahul Shetty Academy website and verifies the page loads by checking the title is present

Starting URL: https://rahulshettyacademy.com

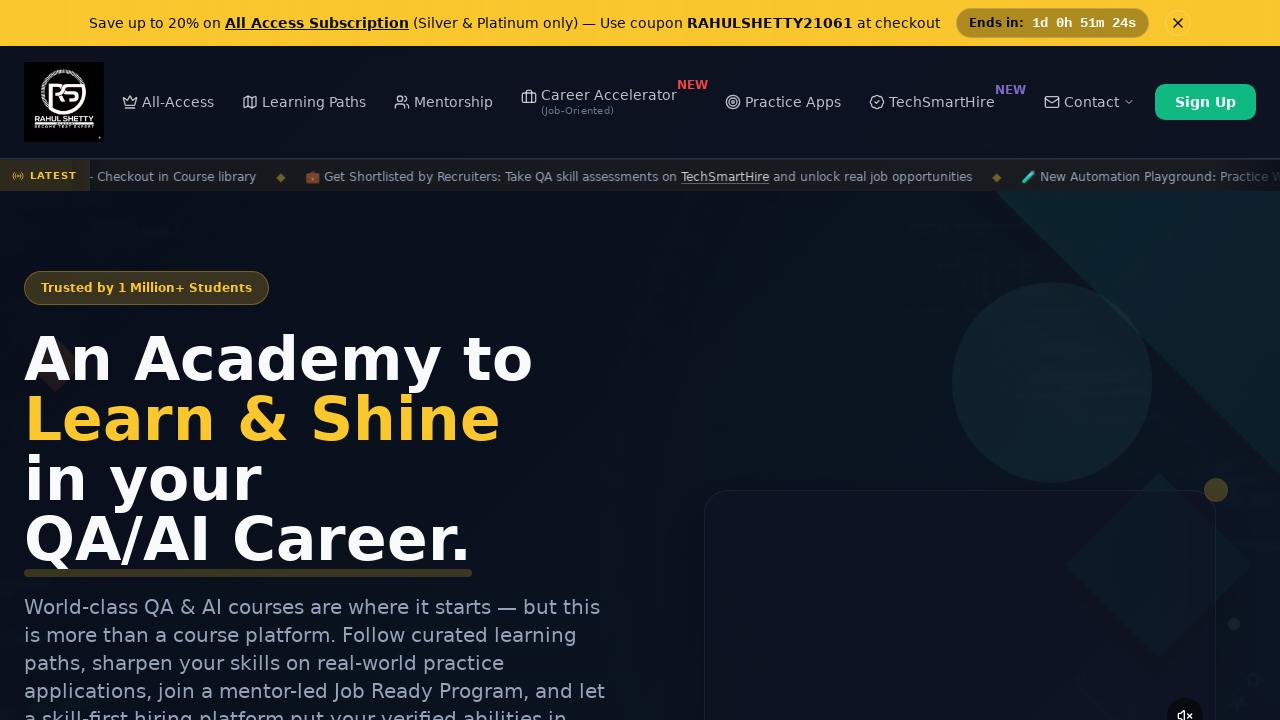

Waited for page to reach domcontentloaded state
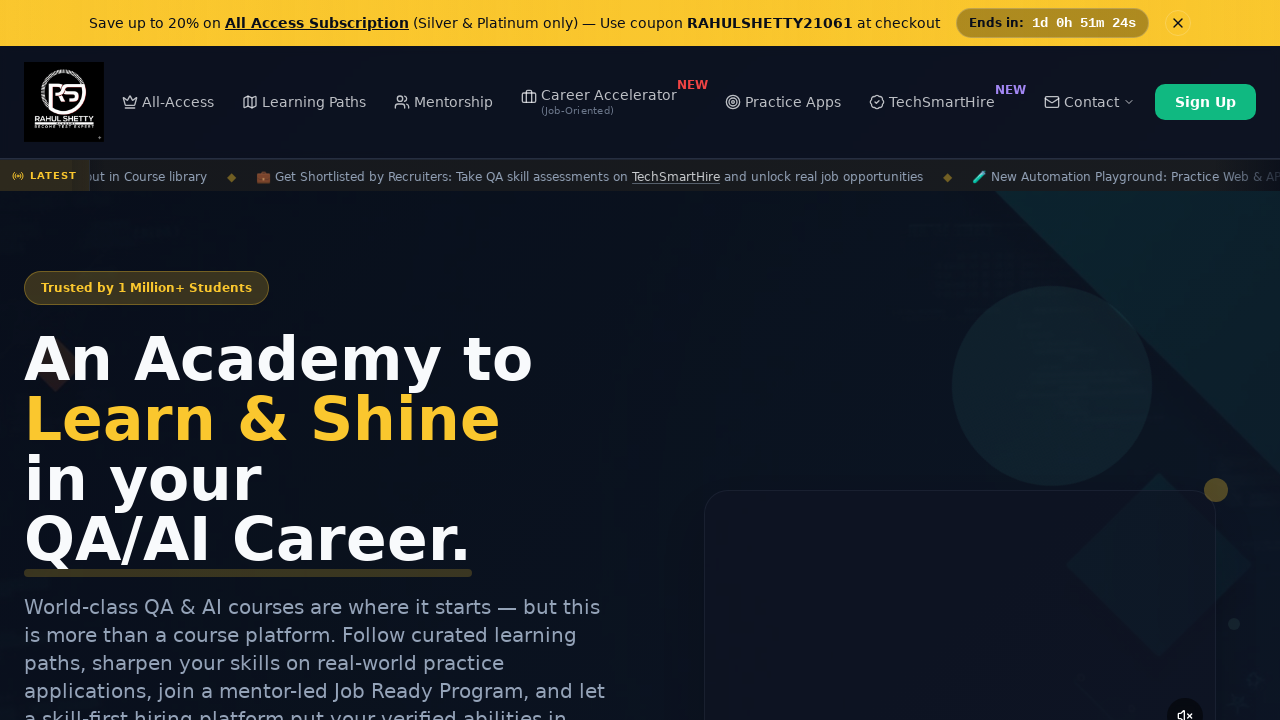

Verified body element is present on Rahul Shetty Academy page
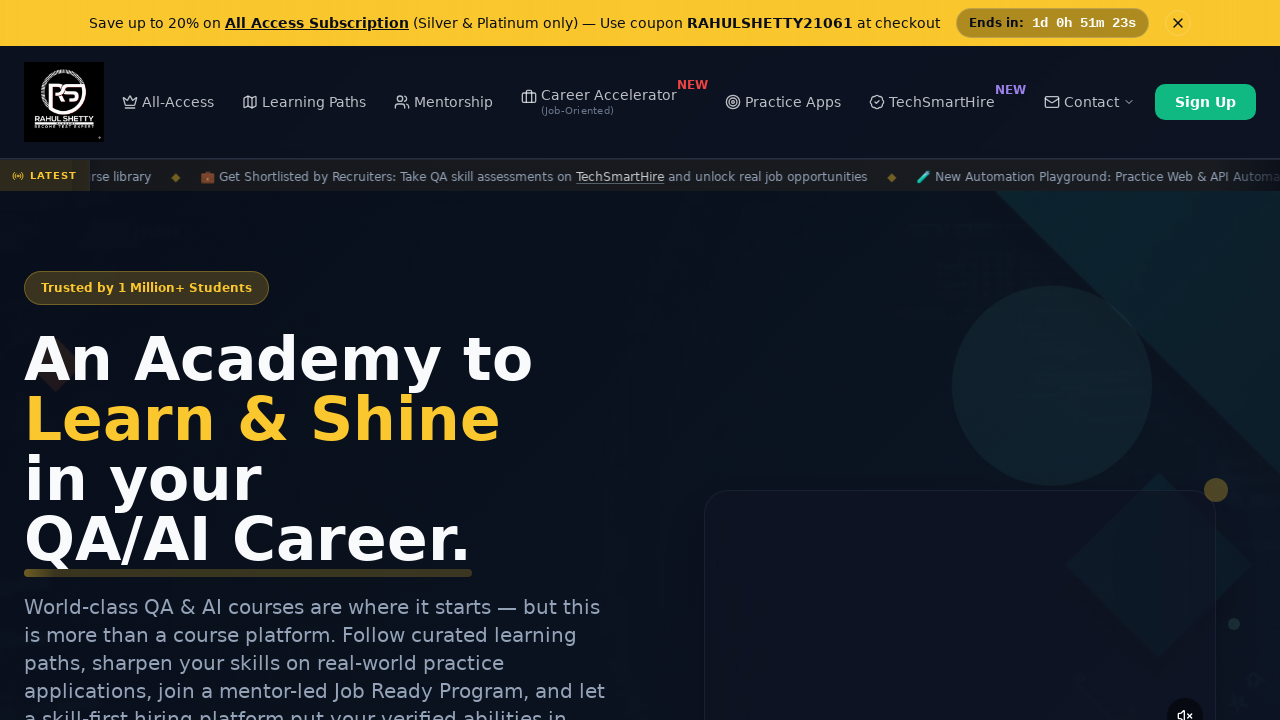

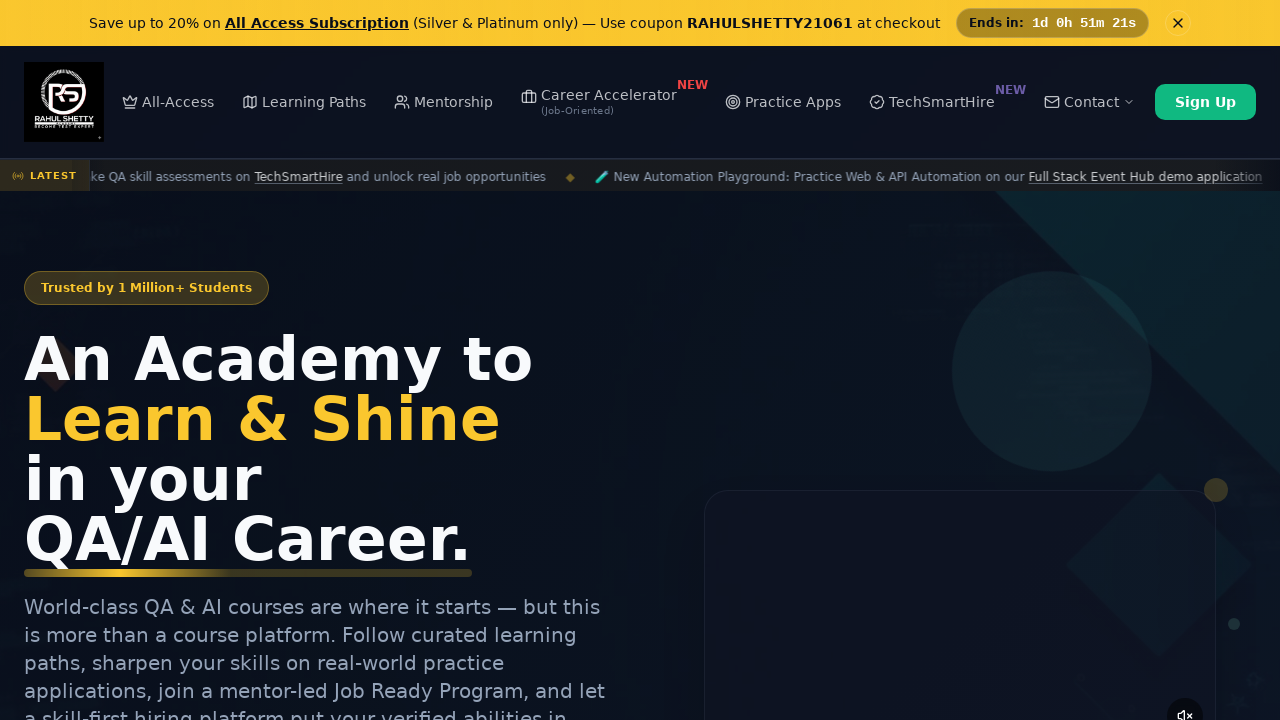